Tests Bootstrap dropdown functionality by clicking the dropdown button and selecting a specific option from the dropdown menu

Starting URL: http://seleniumpractise.blogspot.com/2016/08/bootstrap-dropdown-example-for-selenium.html

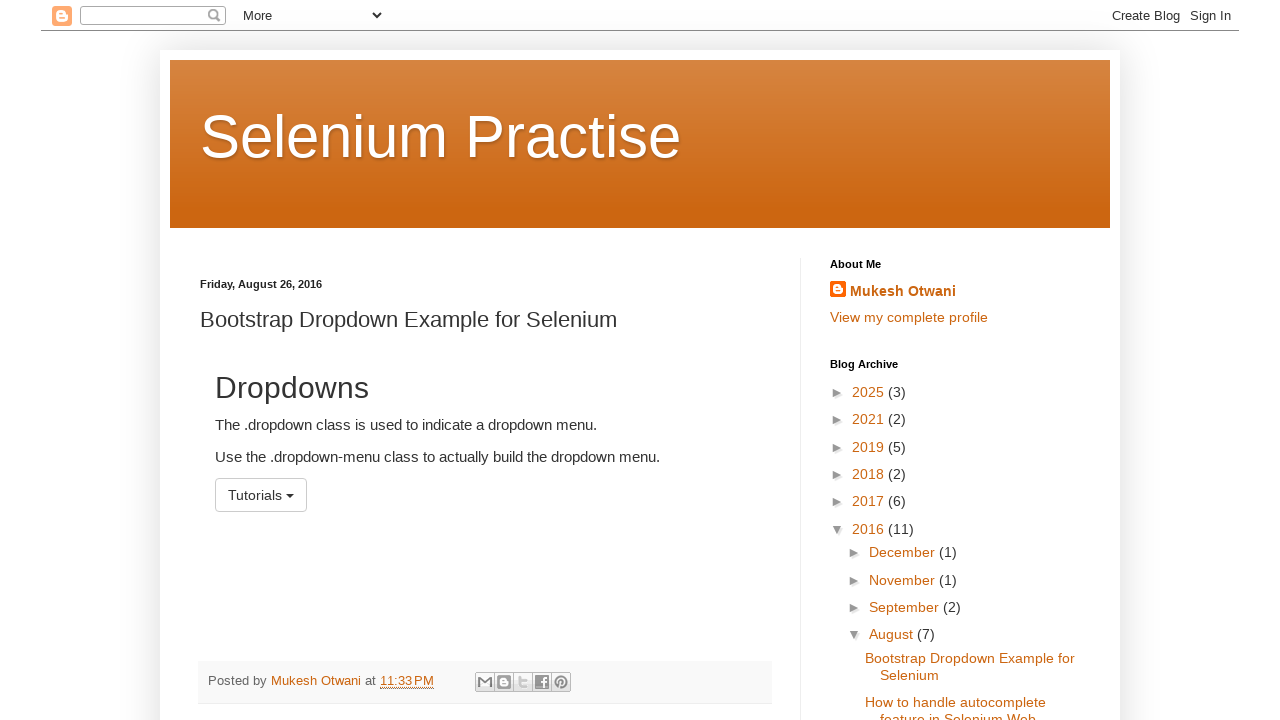

Clicked the dropdown button to open menu at (261, 495) on button#menu1
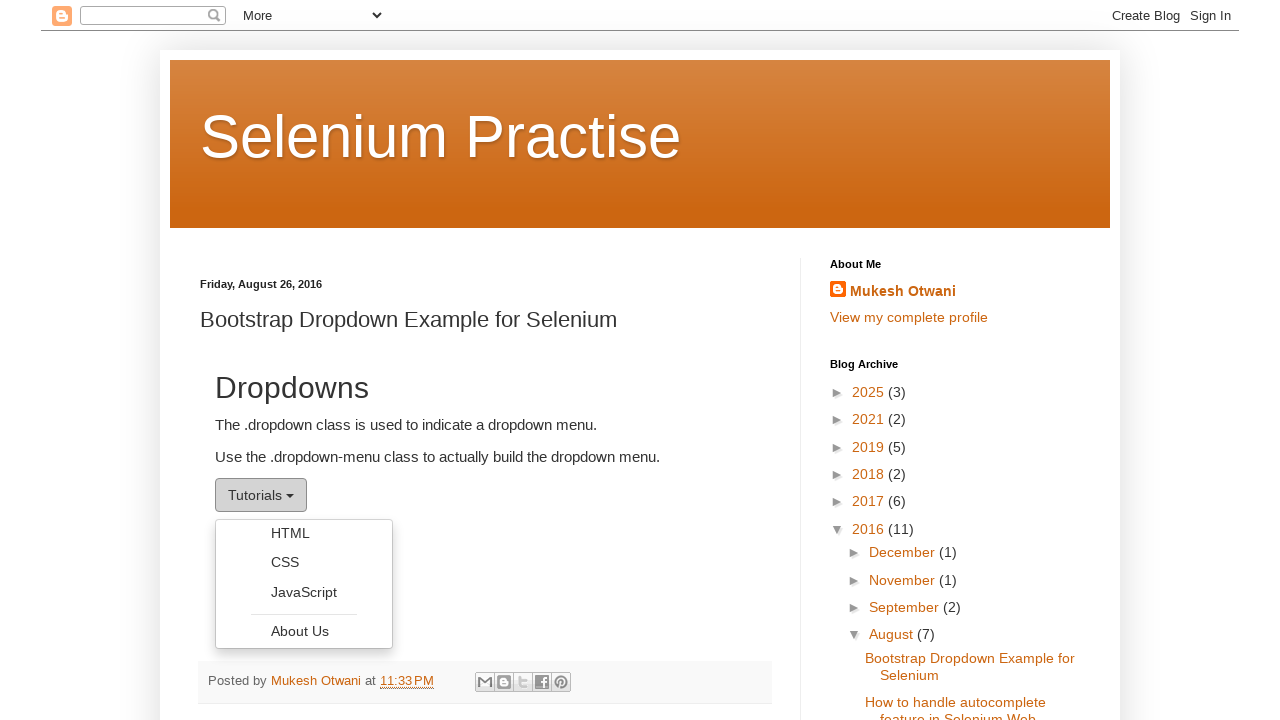

Dropdown menu became visible
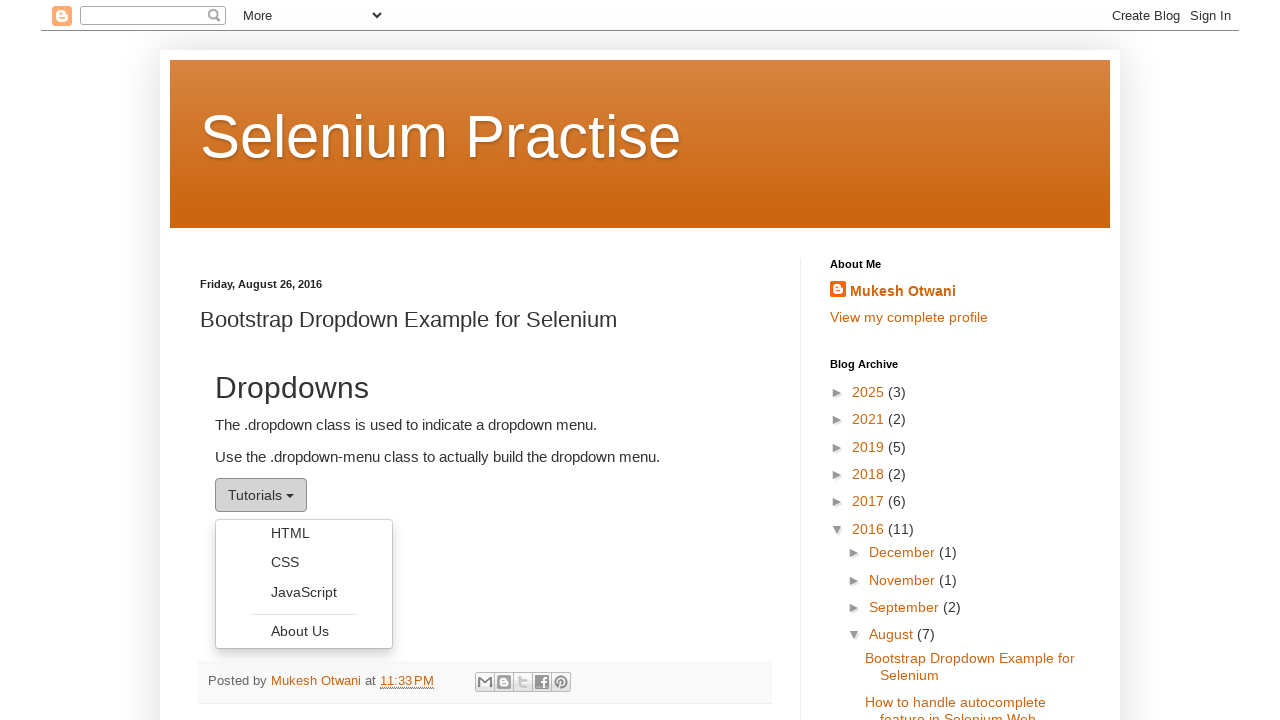

Retrieved all dropdown menu items
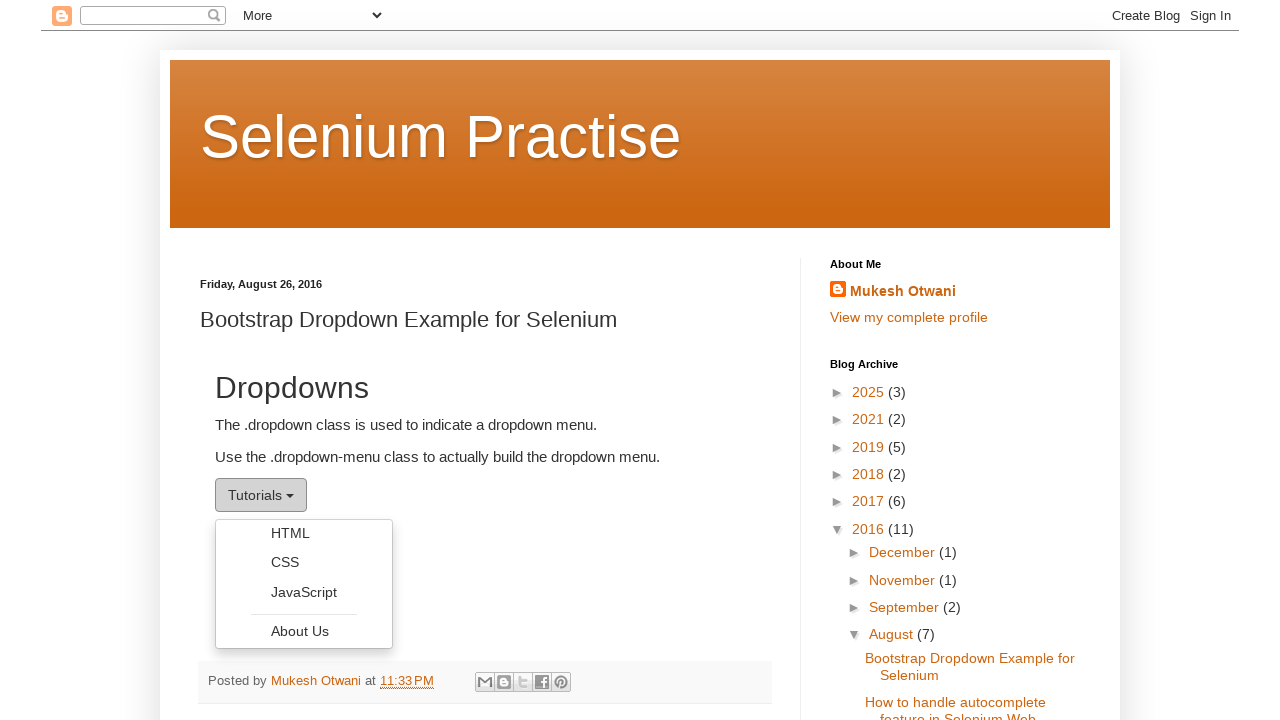

Clicked 'JavaScript' option from dropdown menu at (304, 592) on ul.dropdown-menu li a >> nth=2
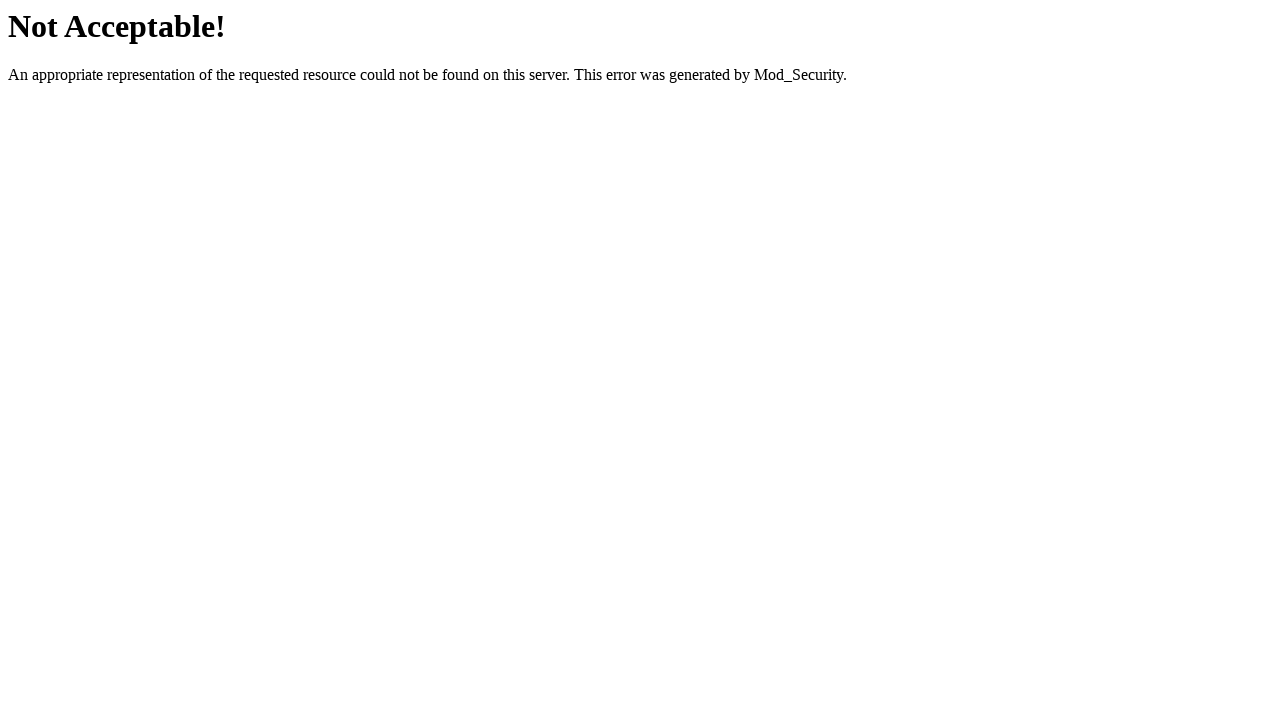

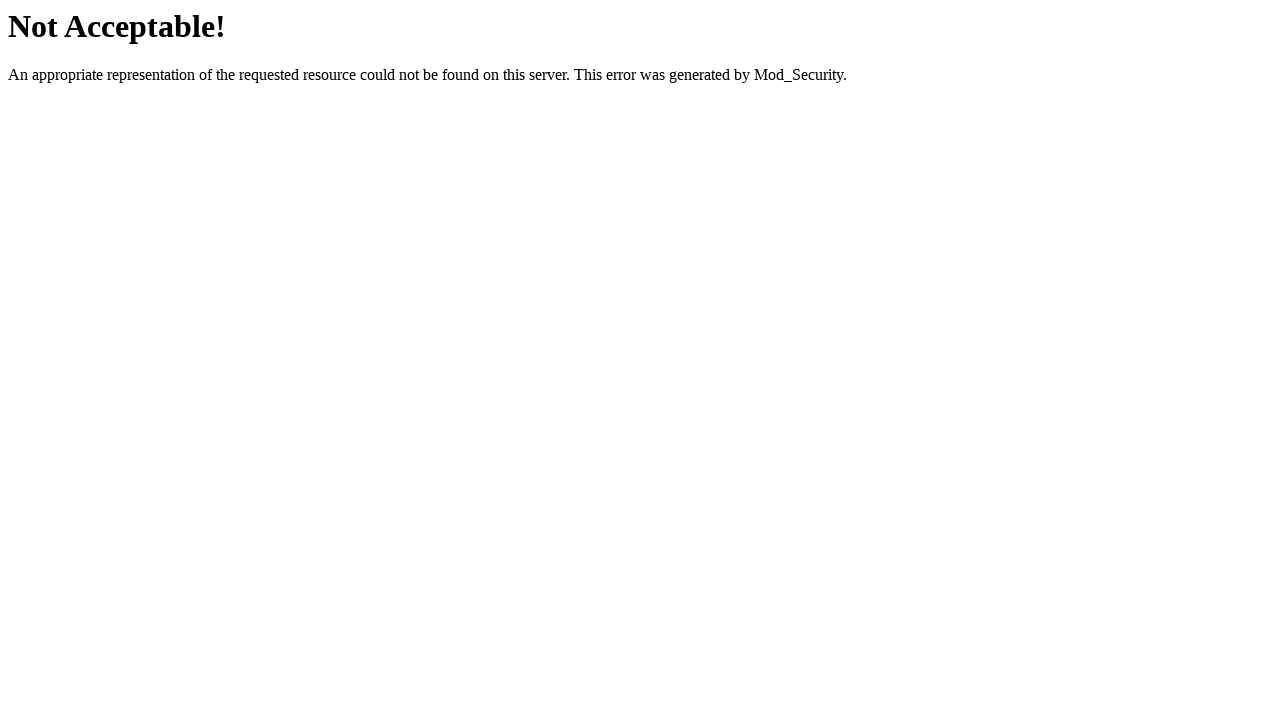